Tests adding todo items by filling the input field and pressing Enter, verifying items appear in the list

Starting URL: https://demo.playwright.dev/todomvc

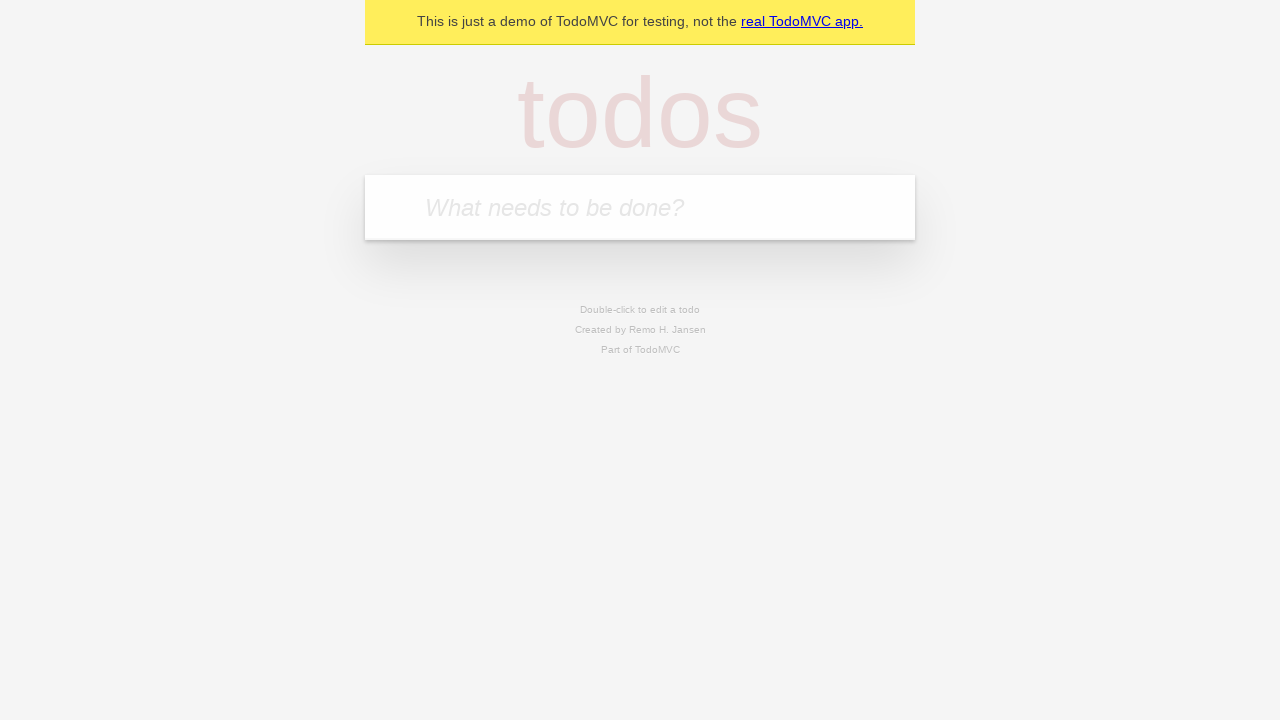

Filled todo input field with 'buy some cheese' on internal:attr=[placeholder="What needs to be done?"i]
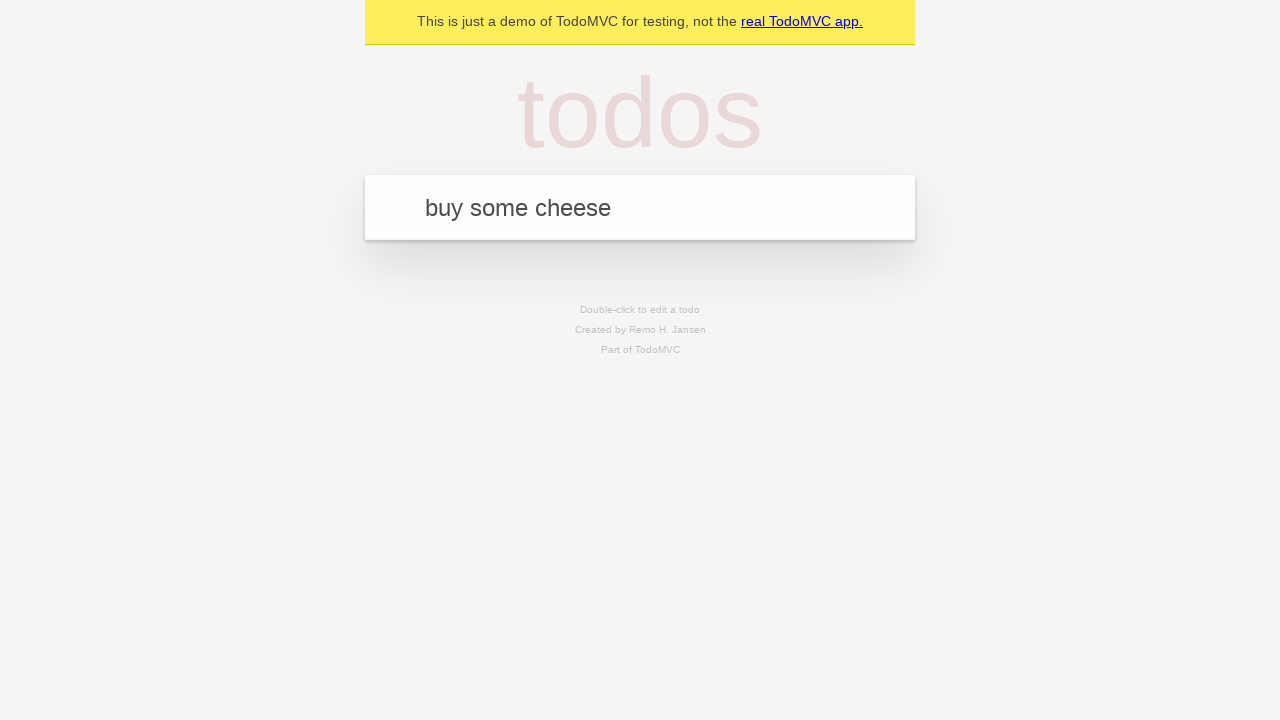

Pressed Enter to add first todo item on internal:attr=[placeholder="What needs to be done?"i]
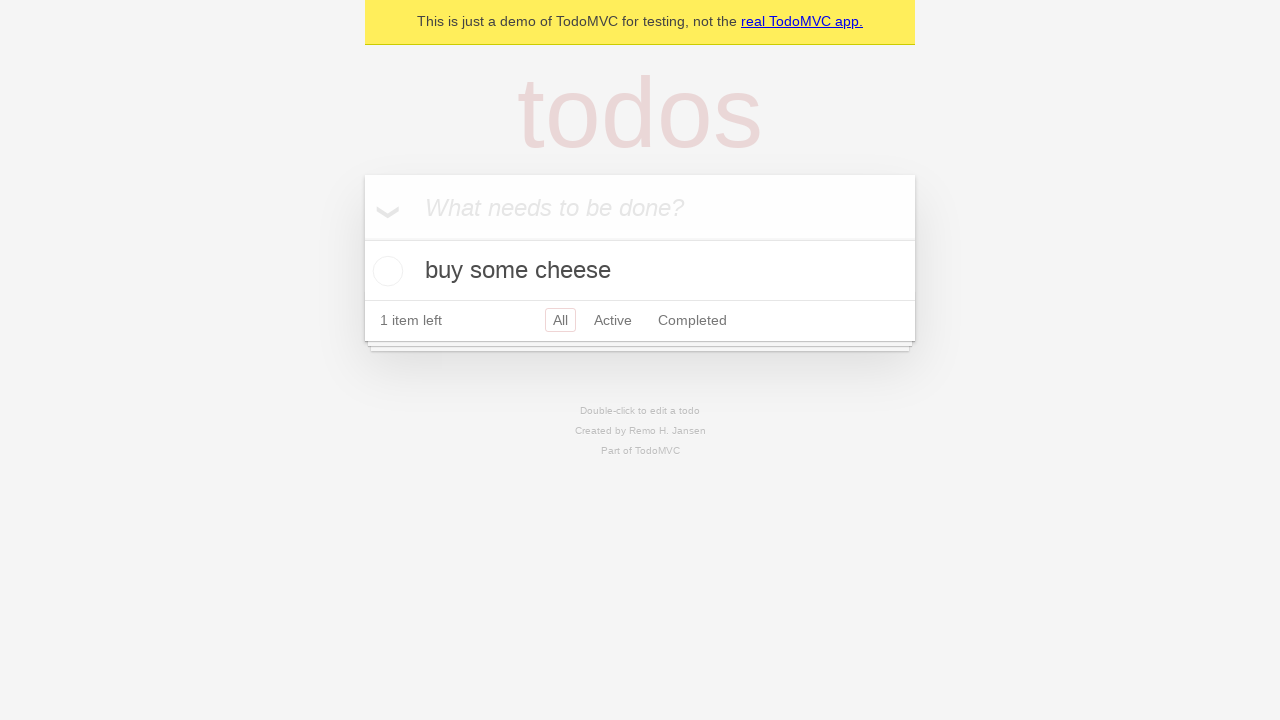

First todo item appeared in the list
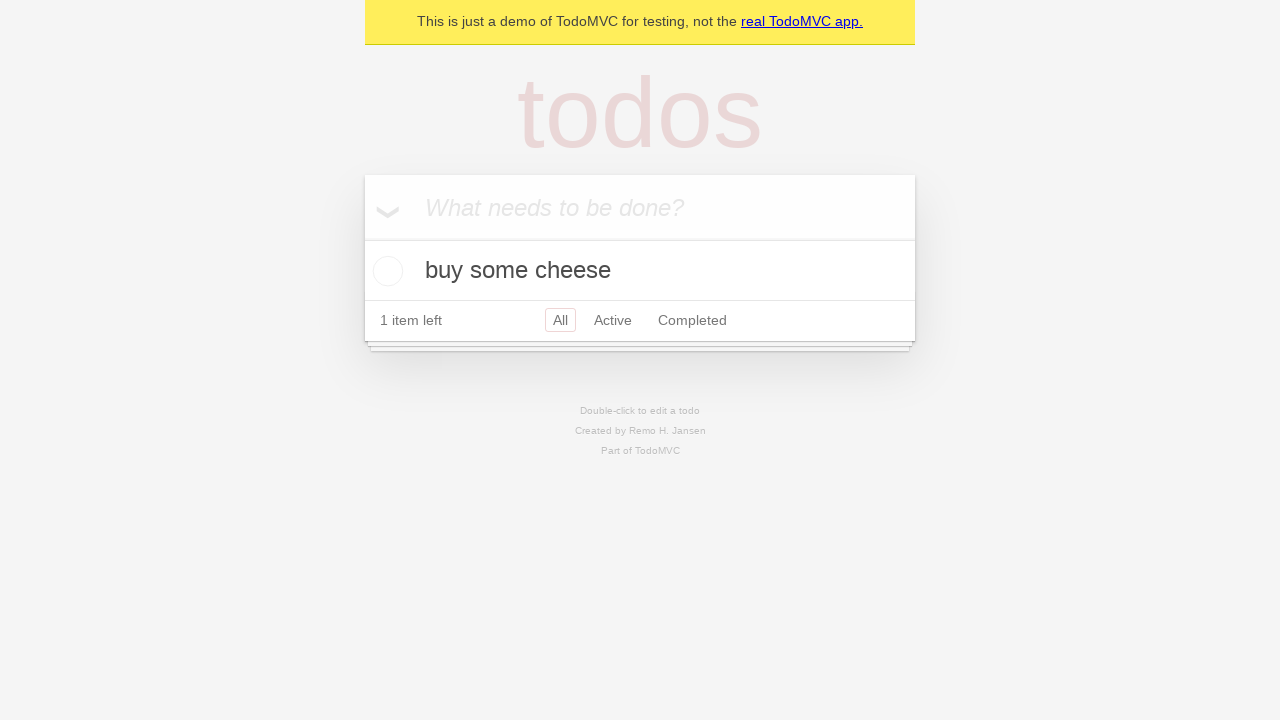

Filled todo input field with 'feed the cat' on internal:attr=[placeholder="What needs to be done?"i]
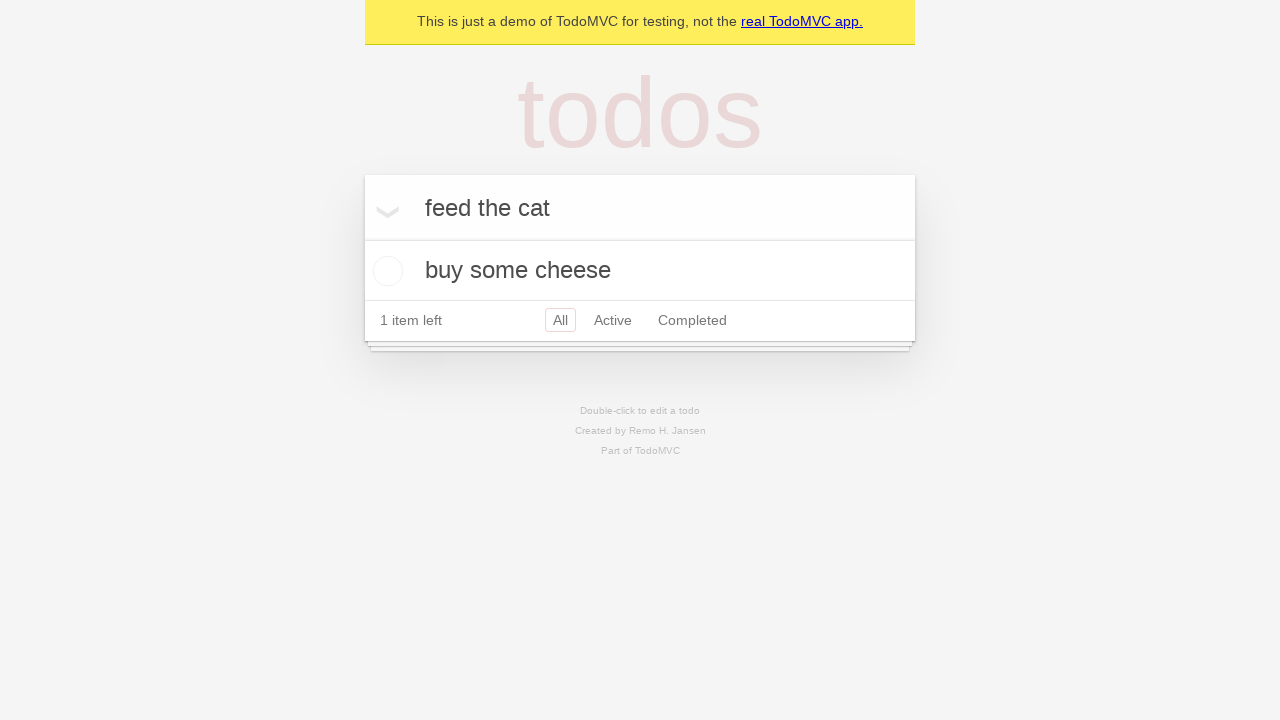

Pressed Enter to add second todo item on internal:attr=[placeholder="What needs to be done?"i]
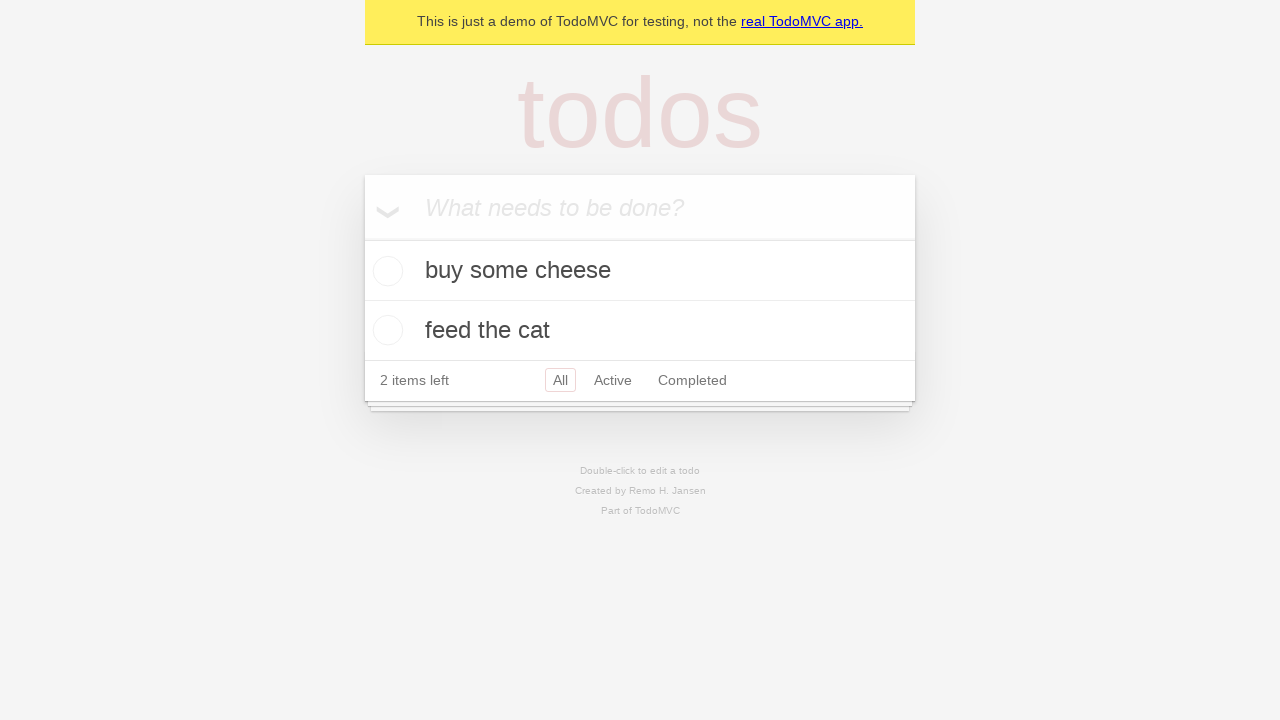

Second todo item appeared, confirming 2 total items in list
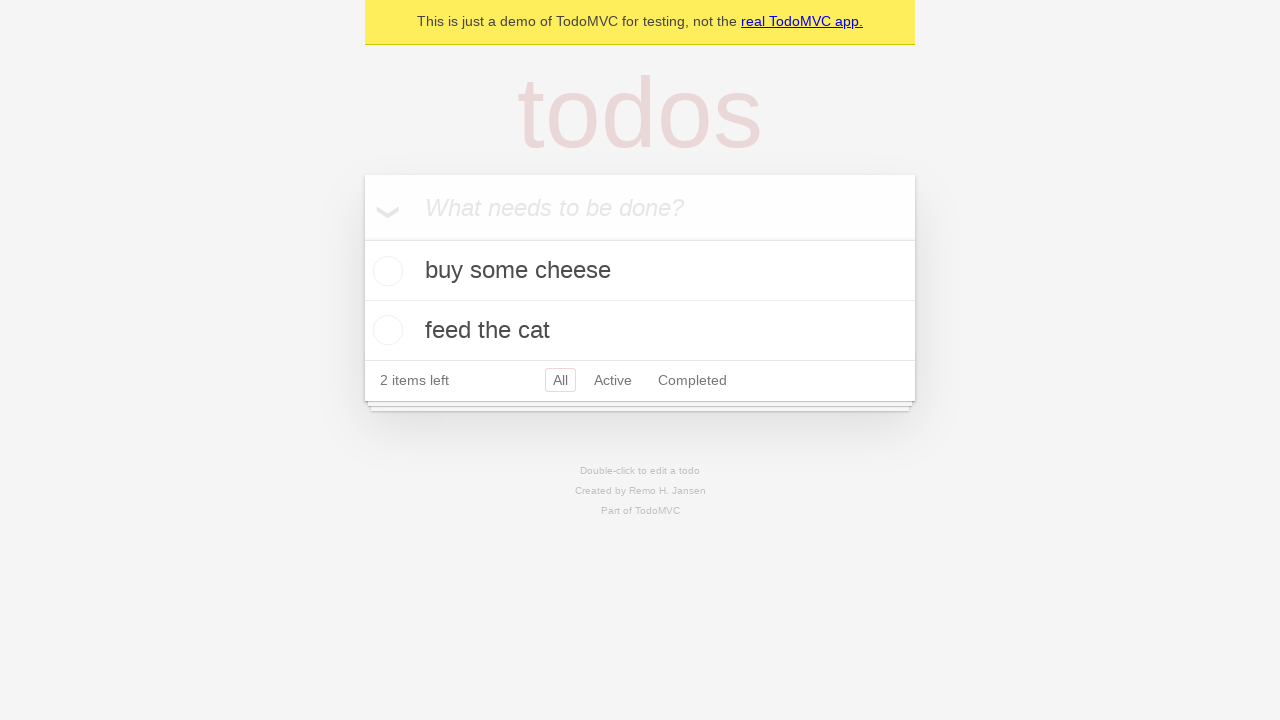

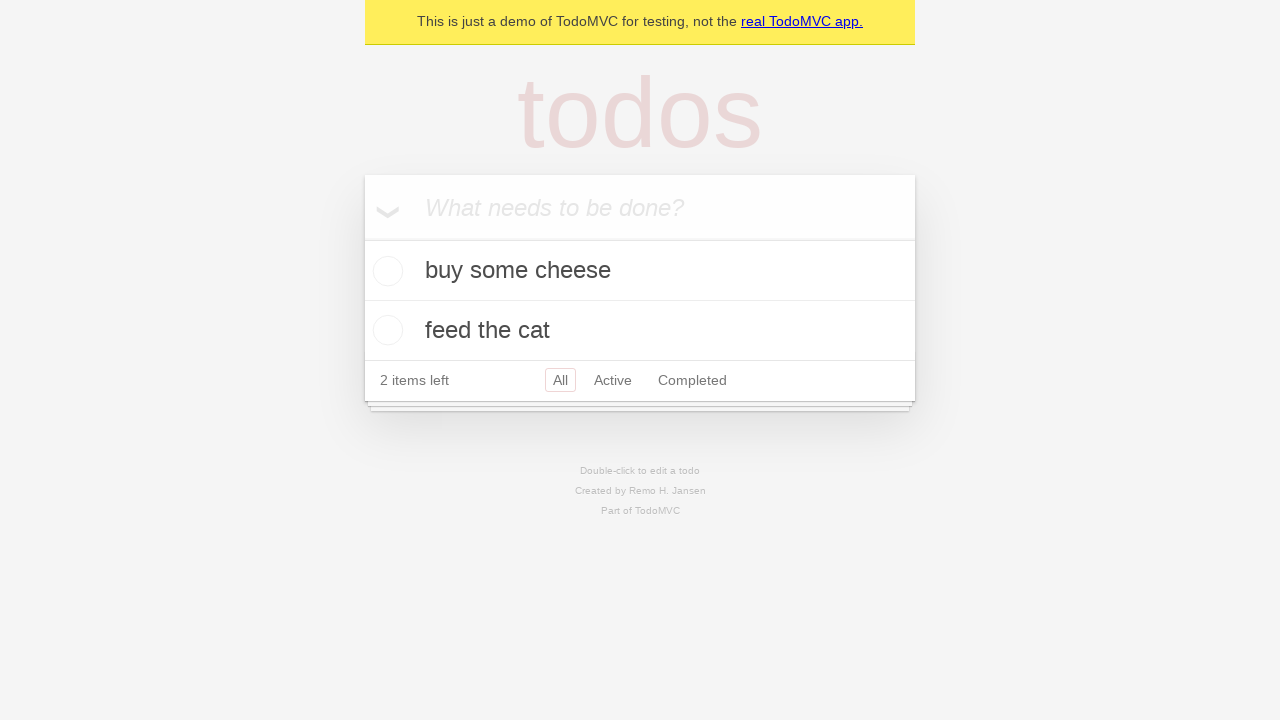